Tests radio button selection by finding and clicking specific radio options based on their values

Starting URL: https://echoecho.com/htmlforms10.htm

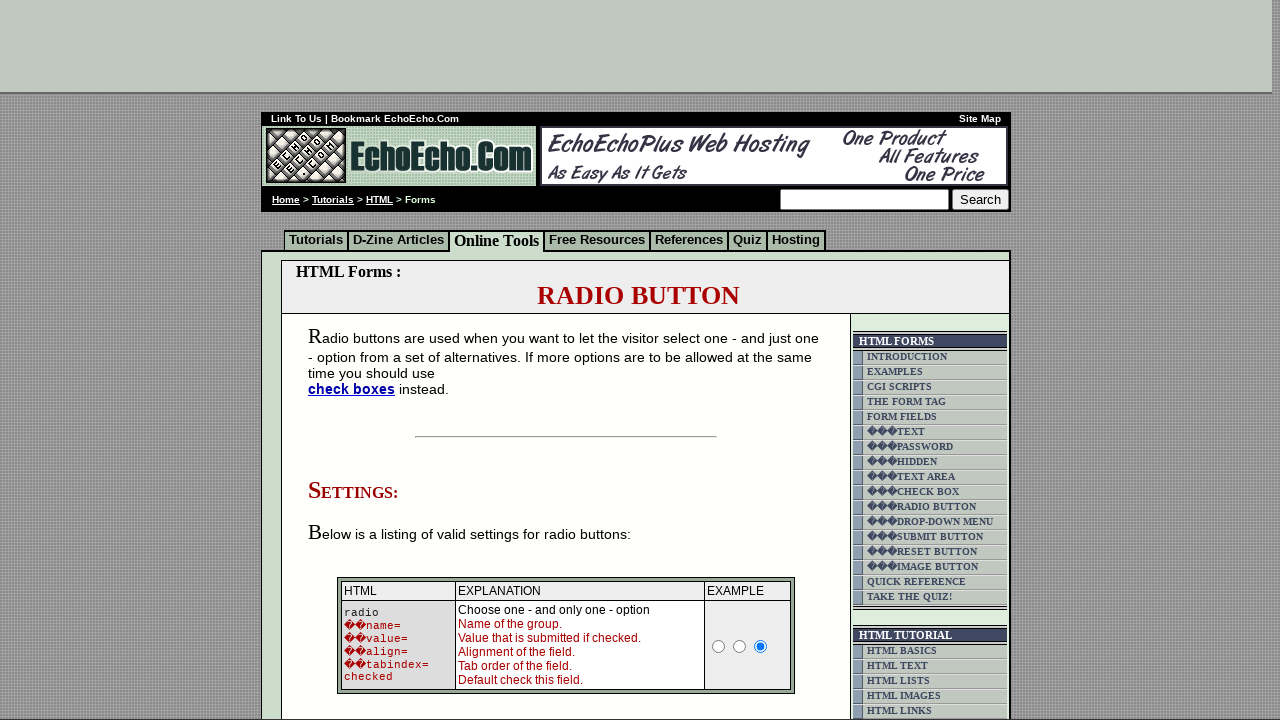

Clicked button to trigger JS Alert
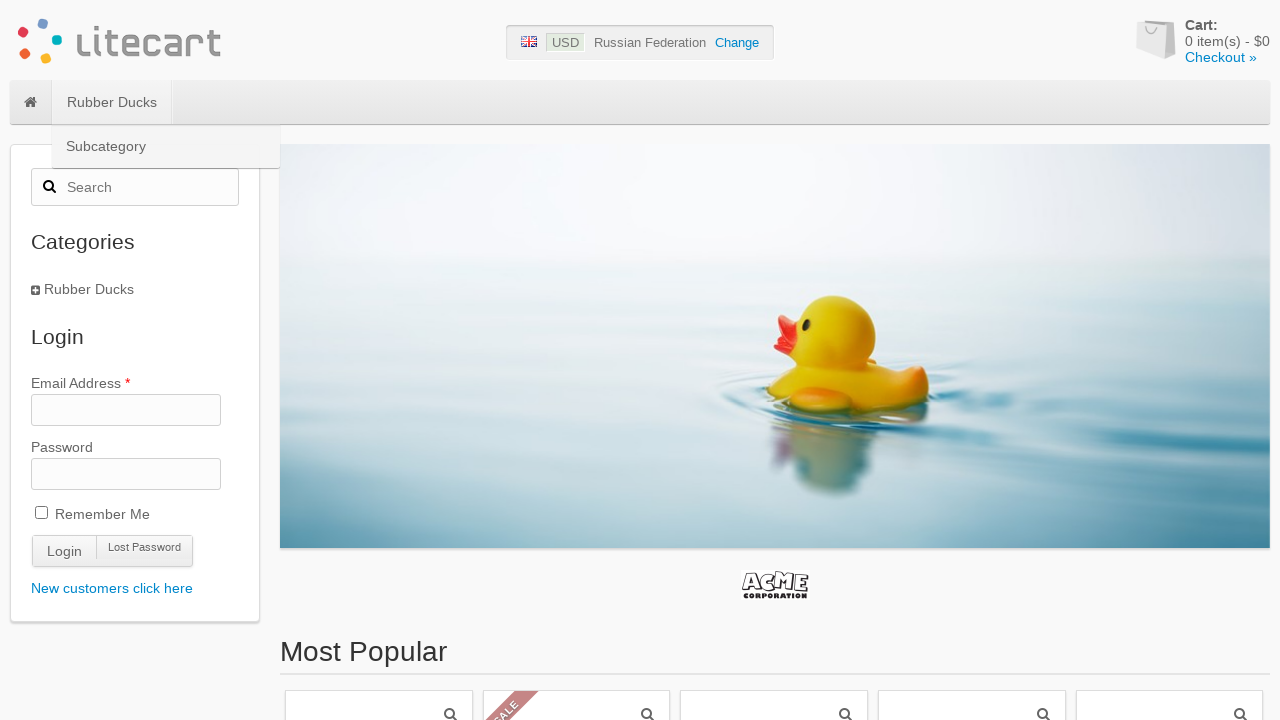

Set up dialog handler to accept JS Alert
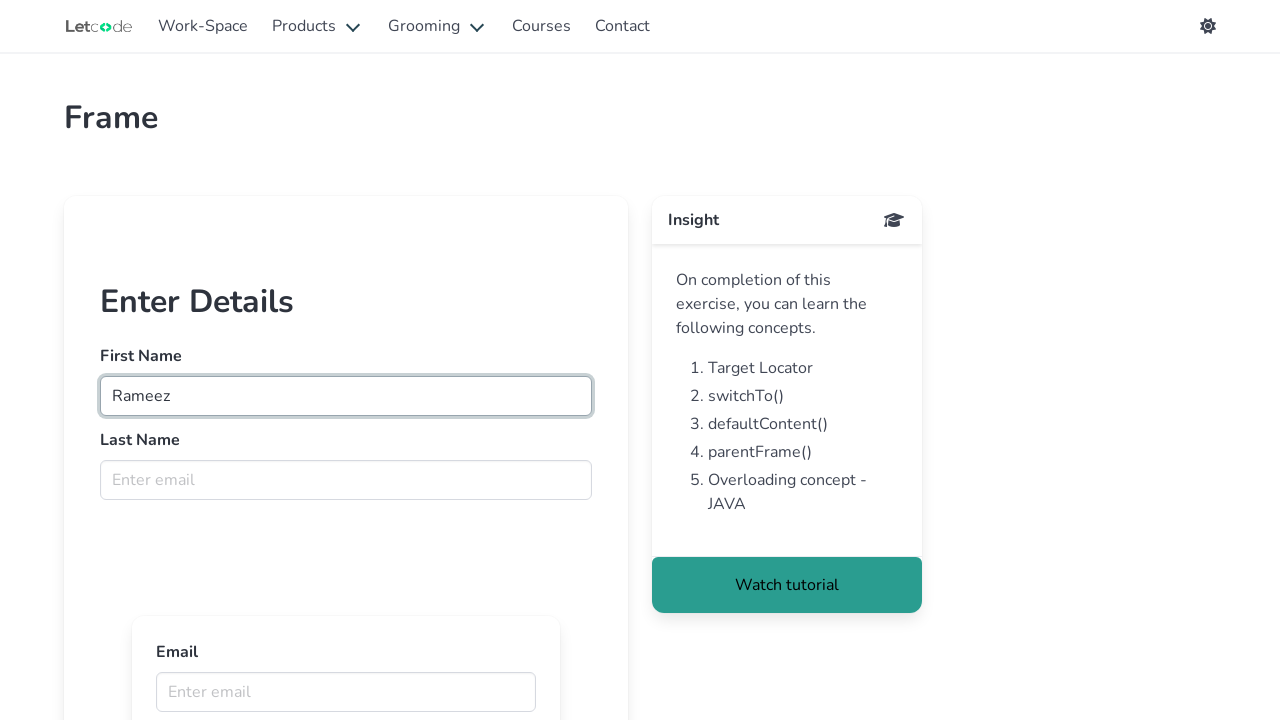

Clicked button to trigger JS Confirm dialog
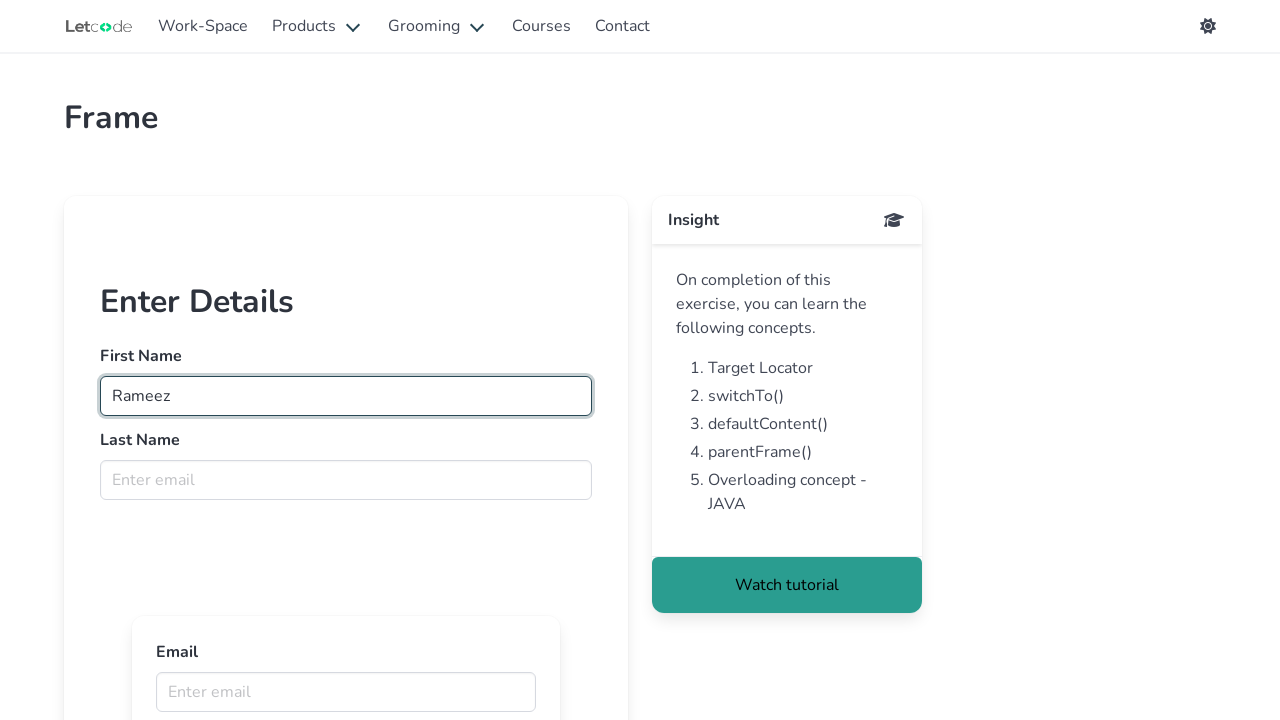

Set up dialog handler to dismiss JS Confirm
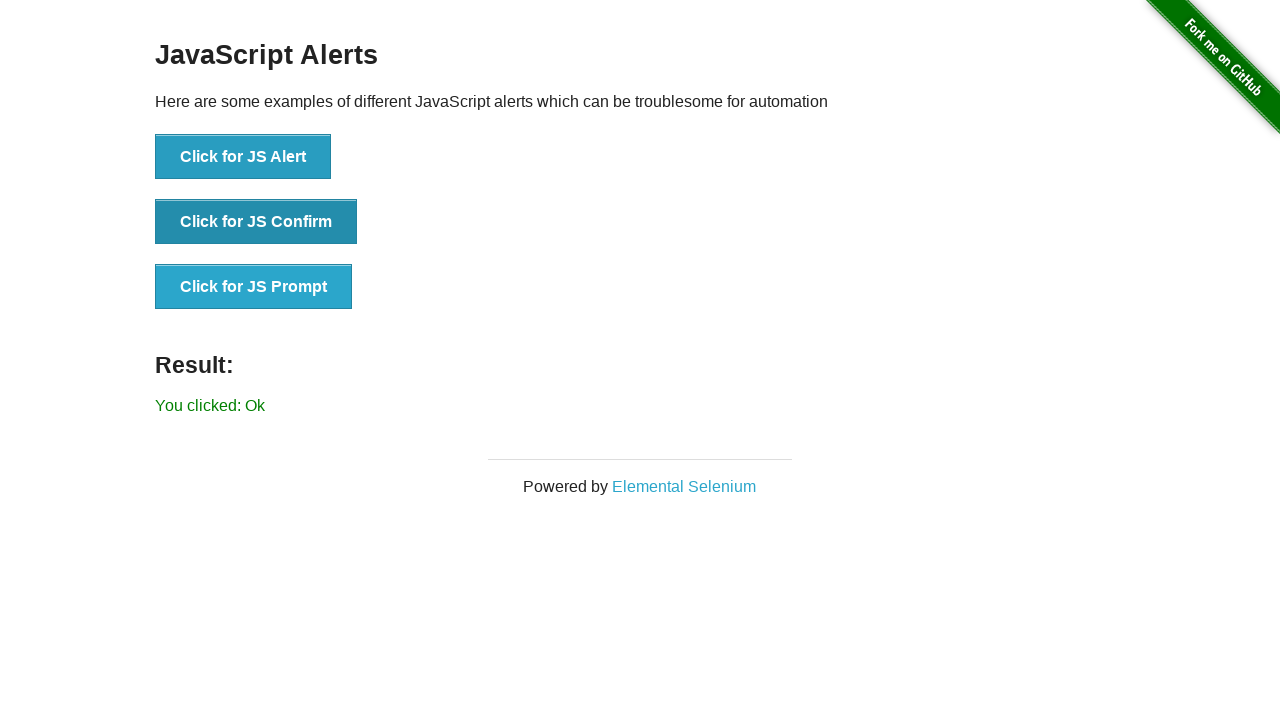

Clicked button to trigger JS Confirm dialog again
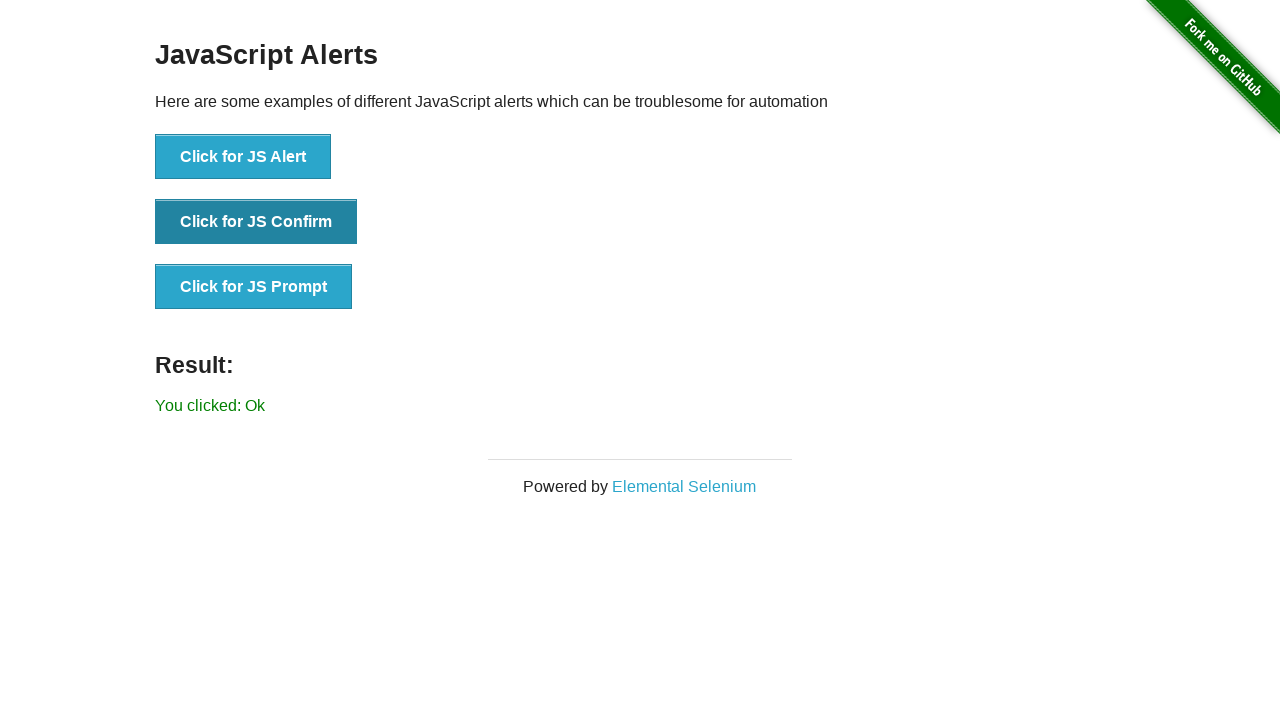

Clicked button to trigger JS Prompt dialog
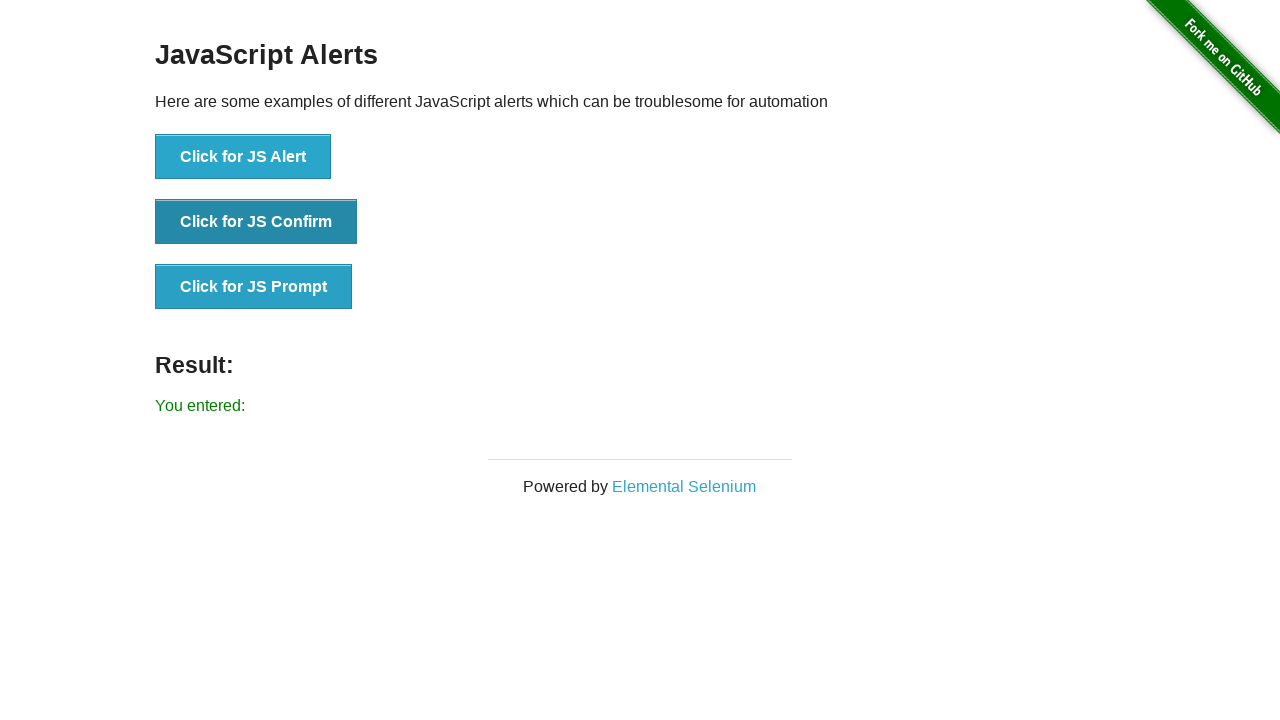

Set up dialog handler to accept JS Prompt with text 'Bangalore'
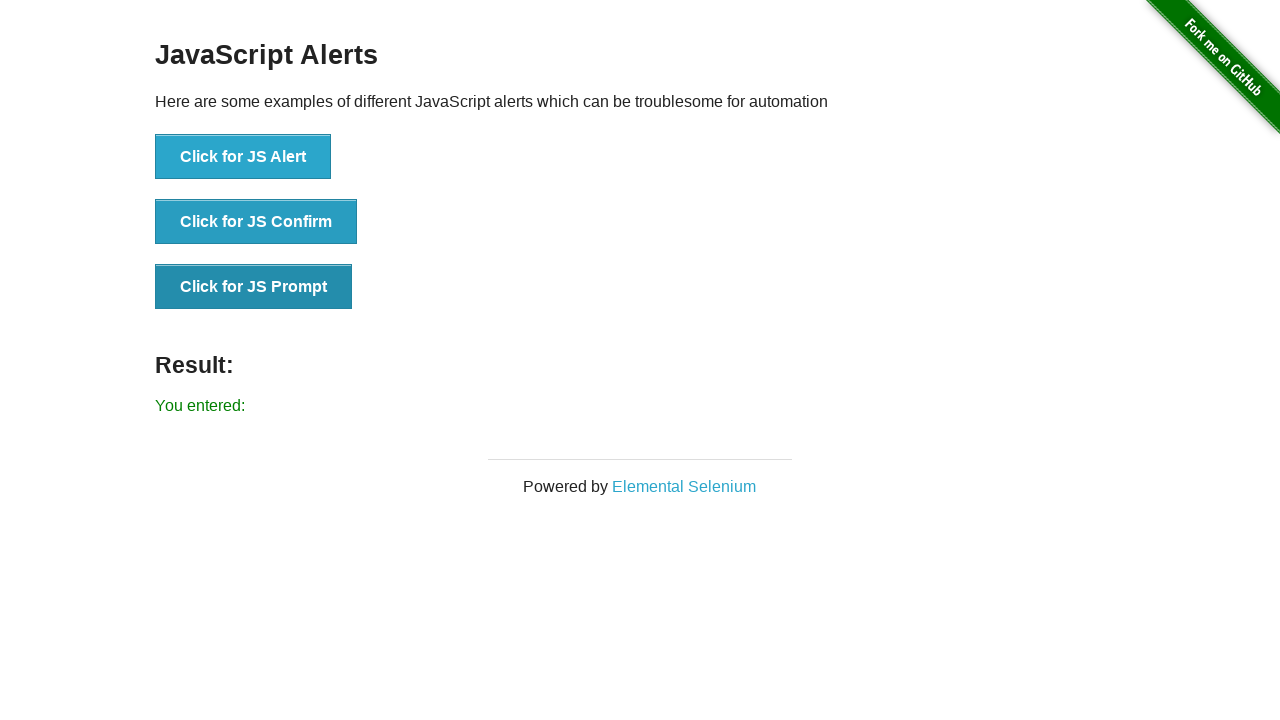

Clicked button to trigger JS Prompt dialog again
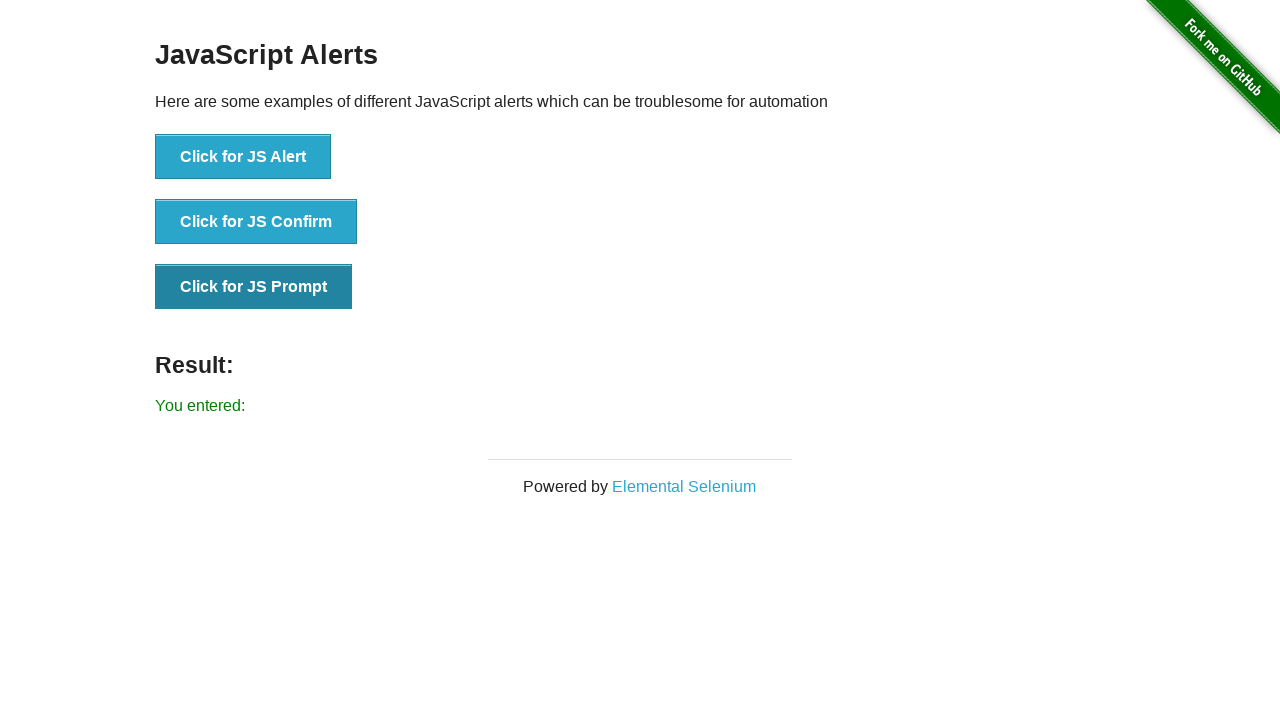

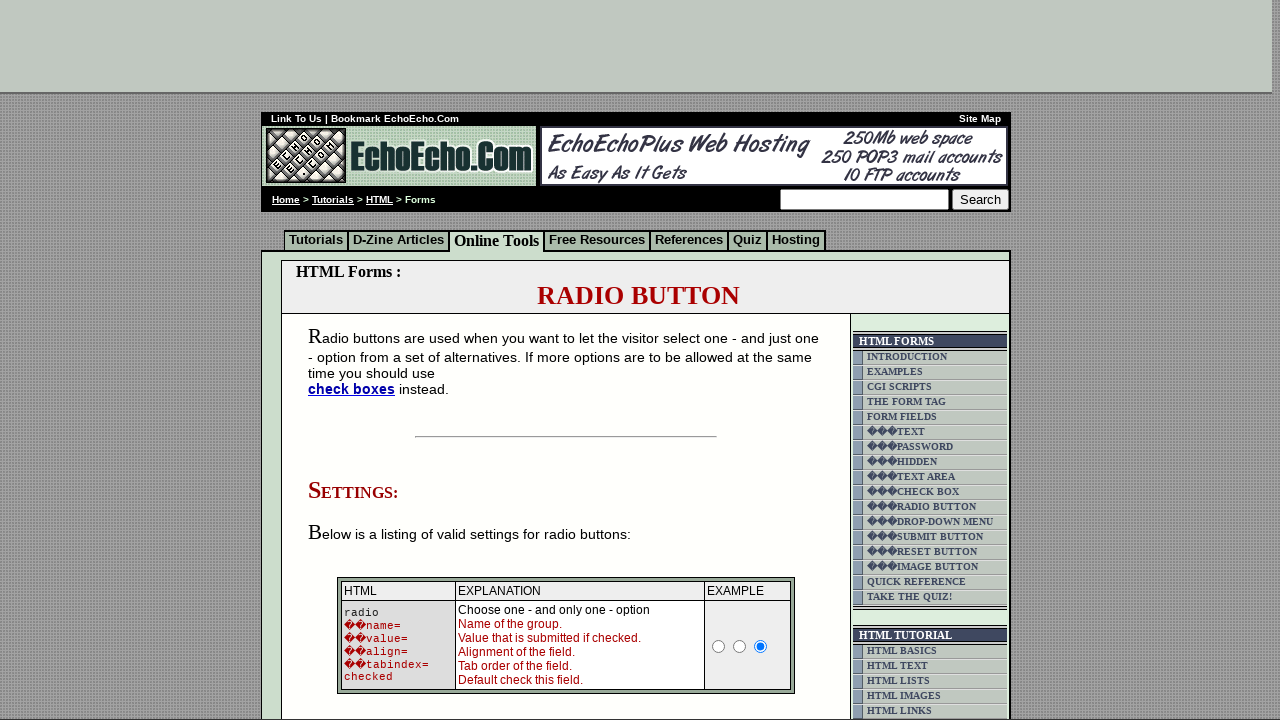